Navigates to Browse Languages menu, clicks on U submenu, and counts that there are 25 programming languages listed

Starting URL: https://www.99-bottles-of-beer.net/

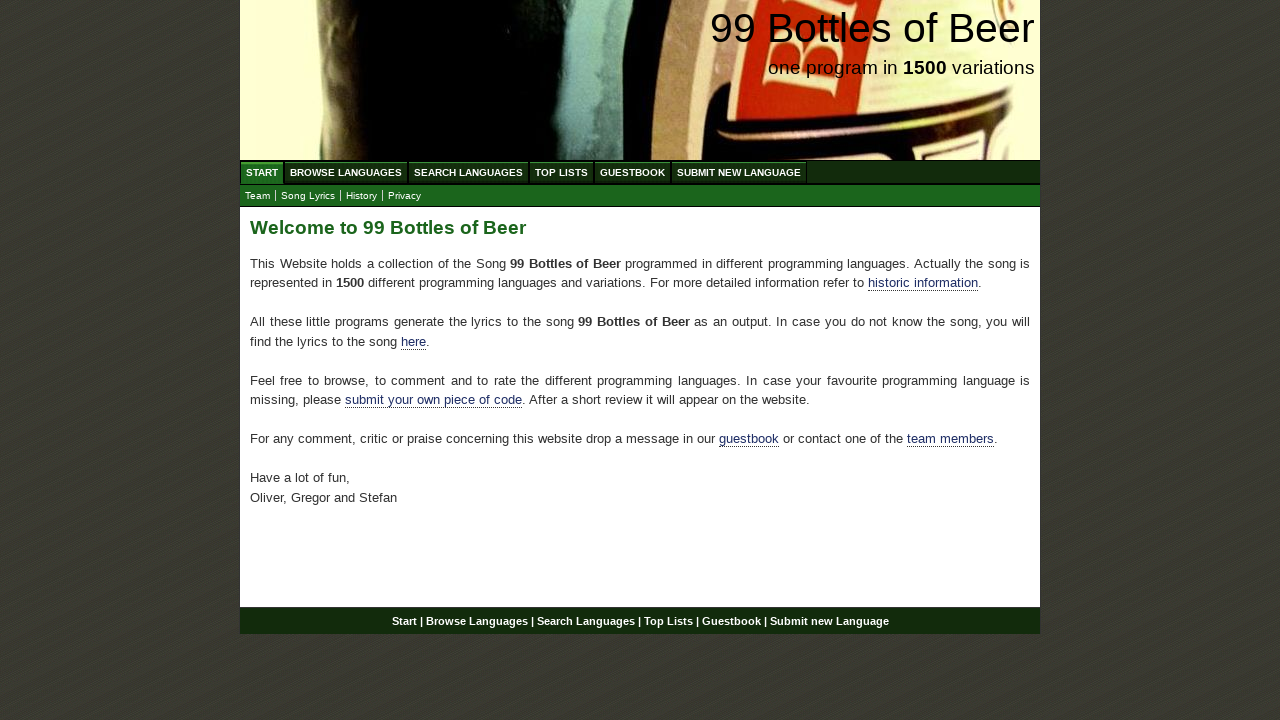

Clicked on Browse Languages menu at (346, 172) on a[href='/abc.html']
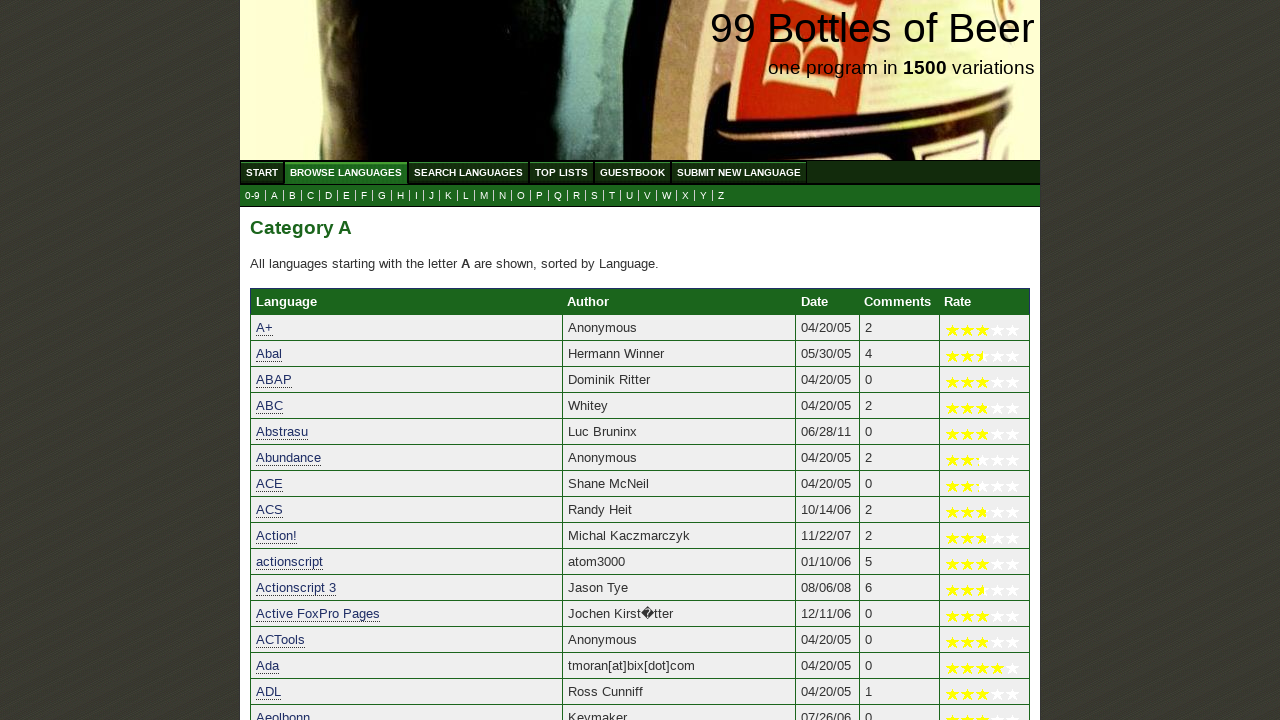

Clicked on U submenu at (630, 196) on a[href='u.html']
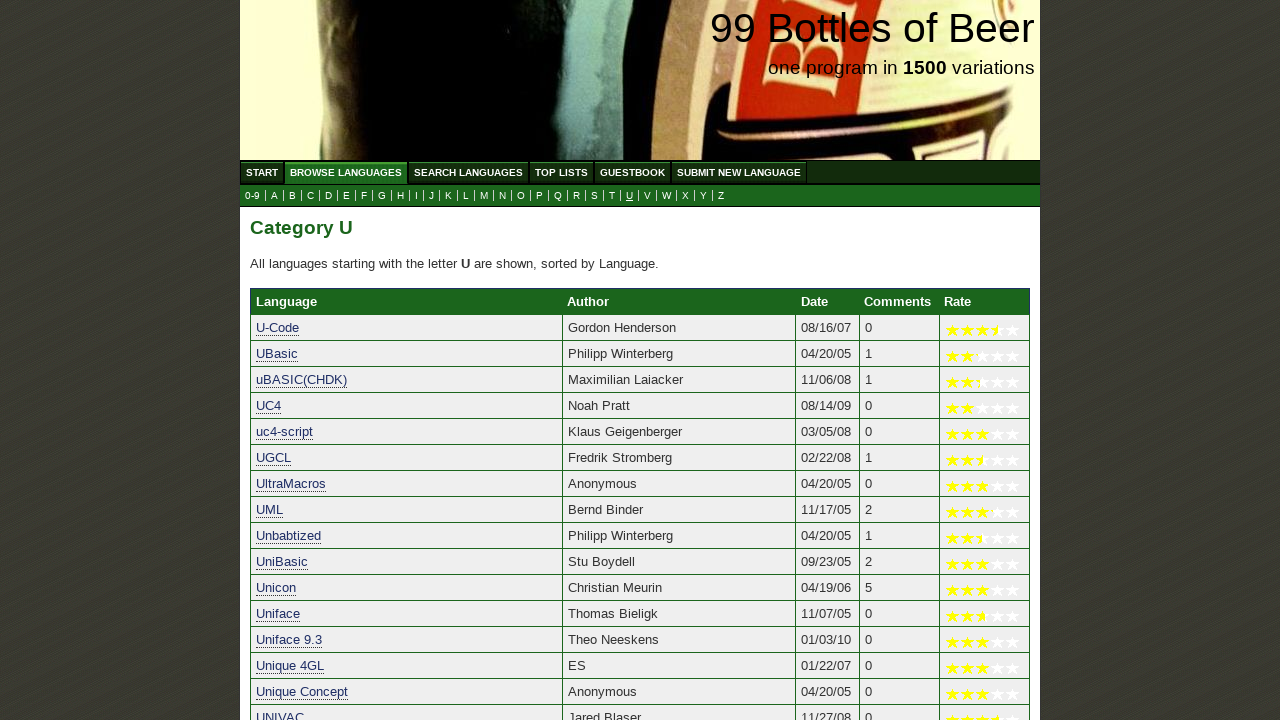

Waited for languages table to load
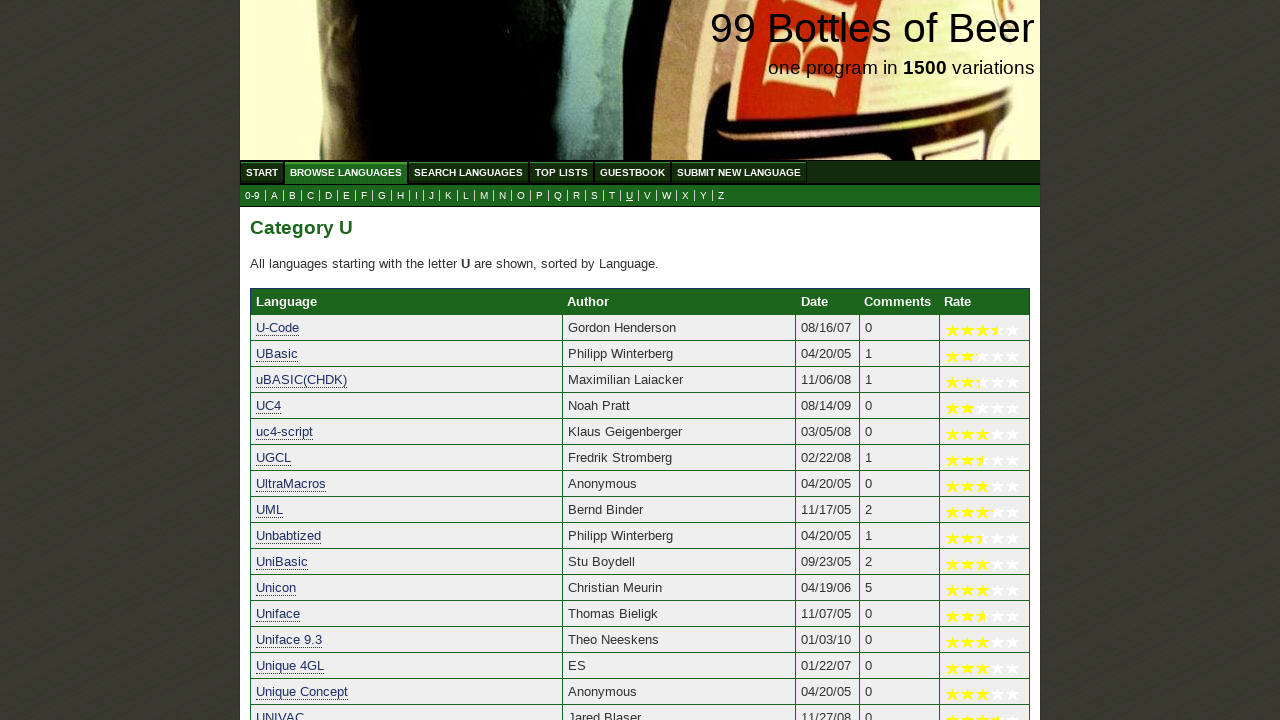

Located all language table rows
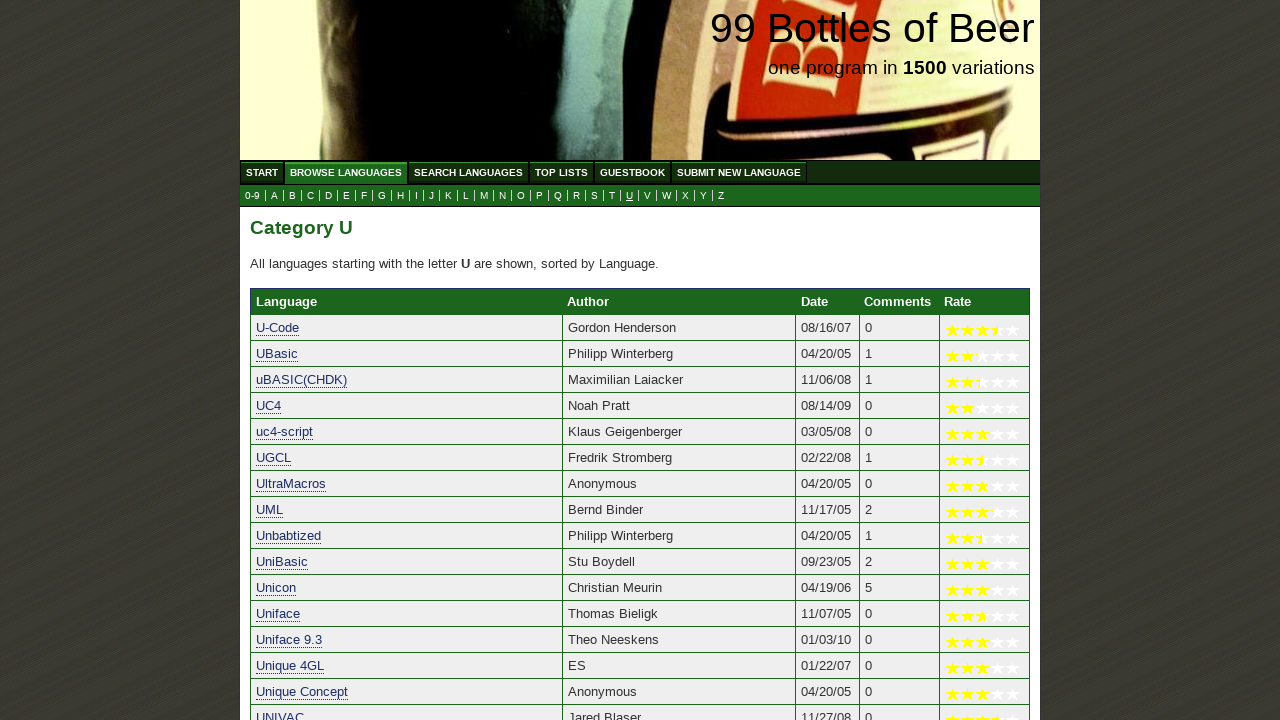

Asserted that 25 programming languages are listed under U
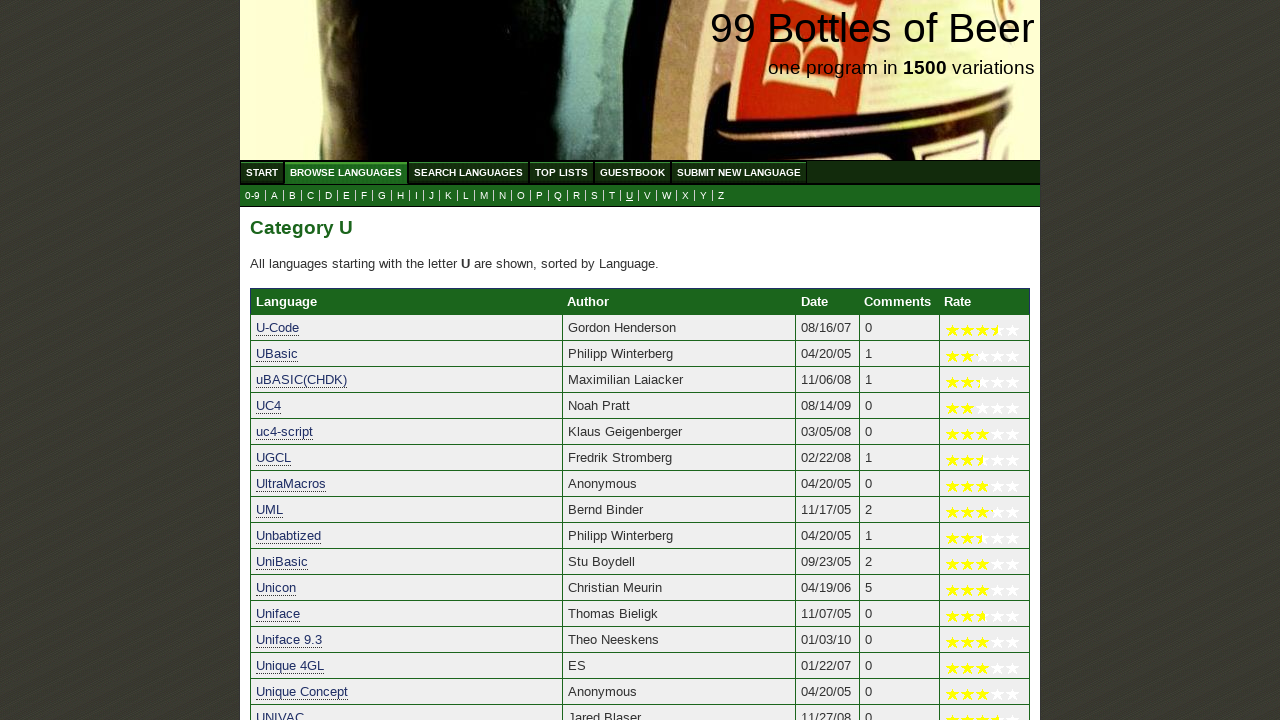

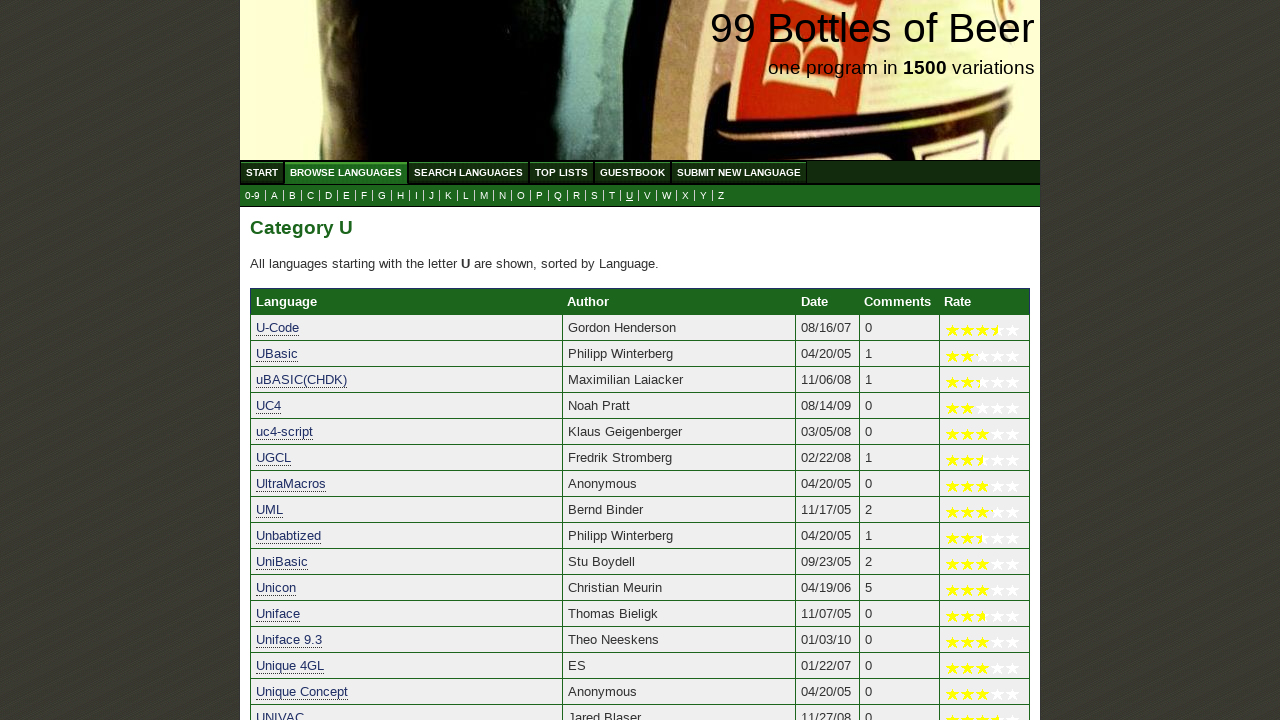